Tests timeout handling by clicking a button and attempting to wait for content with a short timeout

Starting URL: http://the-internet.herokuapp.com/dynamic_loading/1

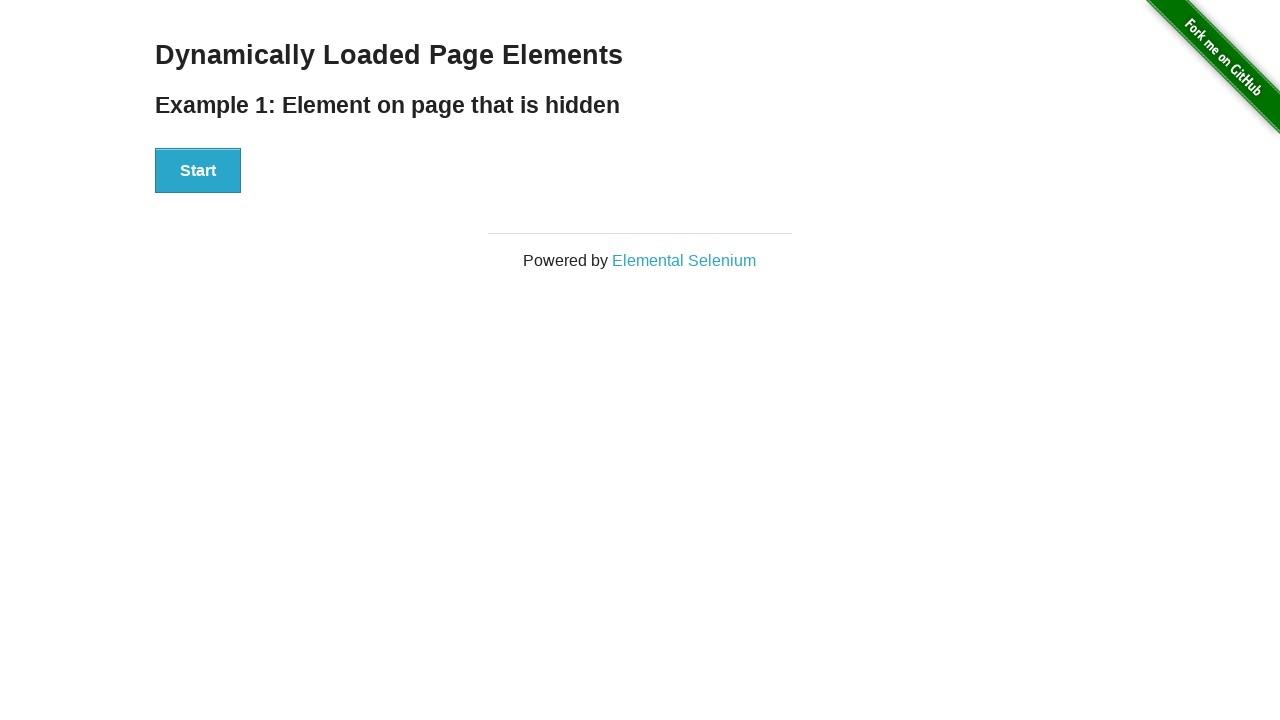

Clicked the start button at (198, 171) on xpath=//div[@id='start']/button
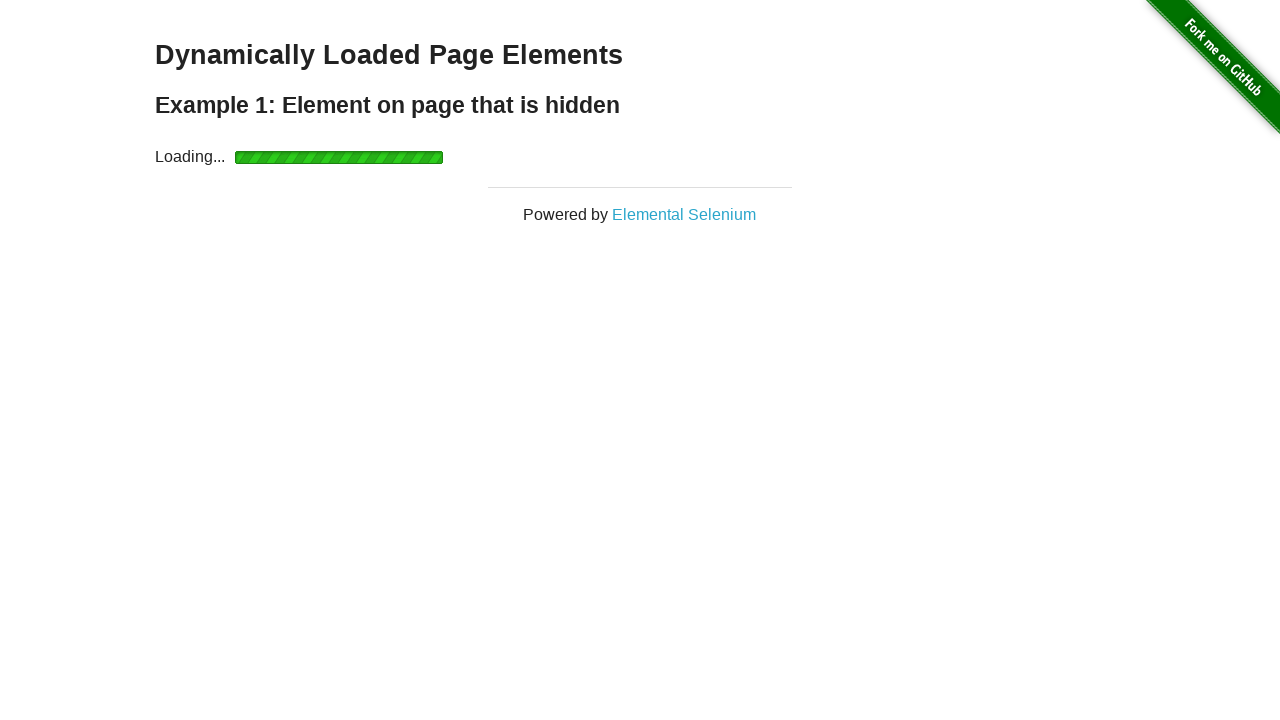

Timeout exception caught: Page.wait_for_selector: Timeout 2000ms exceeded.
Call log:
  - waiting for locator("#finish") to be visible
  -     9 × locator resolved to hidden <div id="finish">…</div>

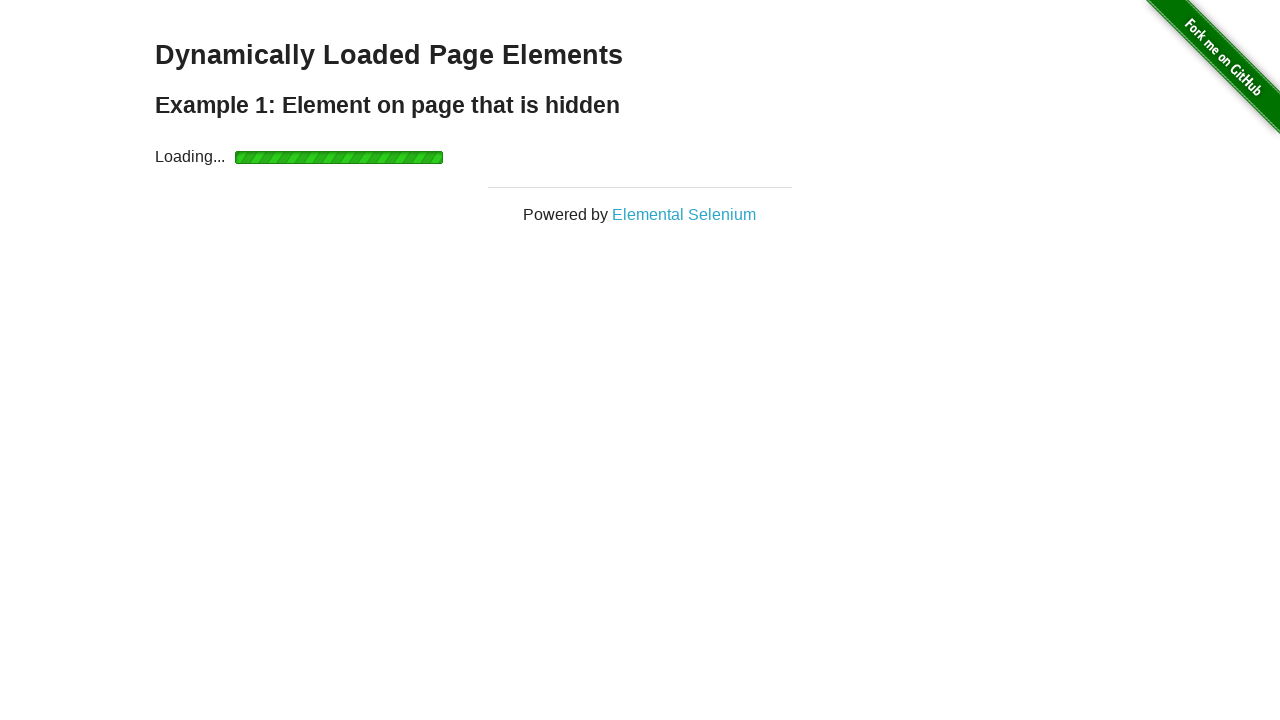

Waited additional 5000ms for element to load
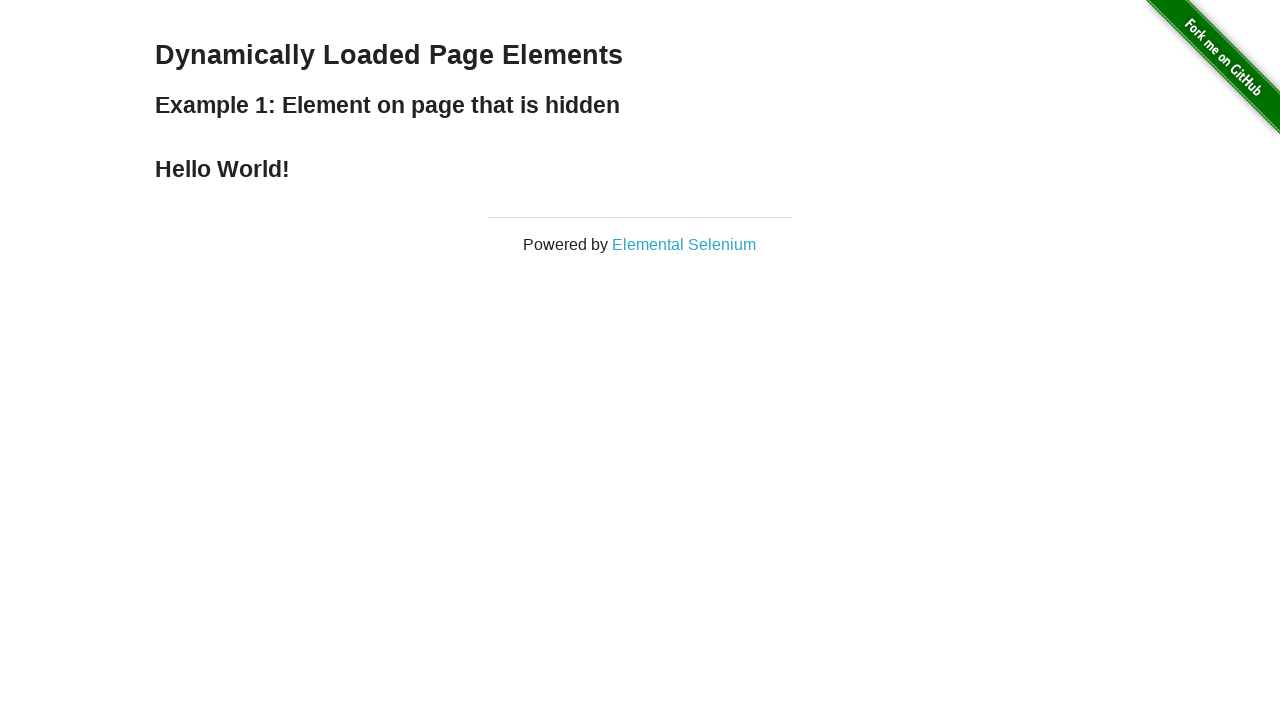

Retrieved text from finish element: '
    Hello World!
  '
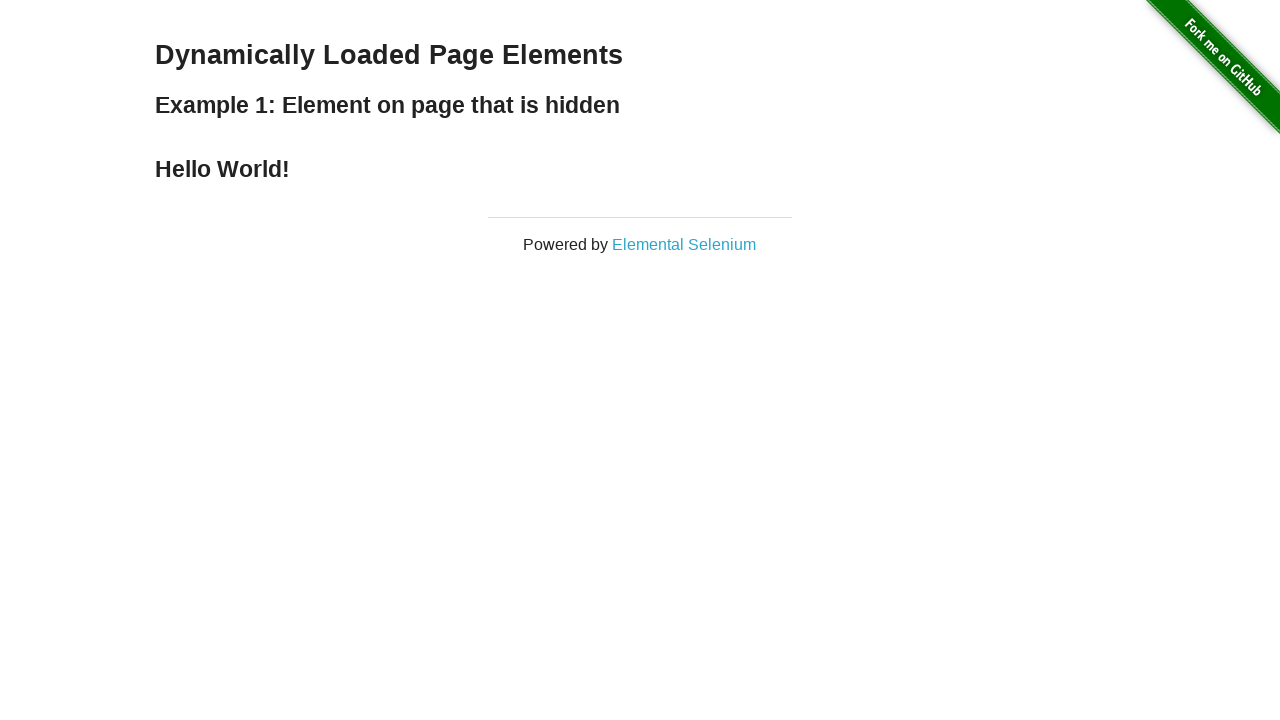

Verified finish text contains 'Hello World!'
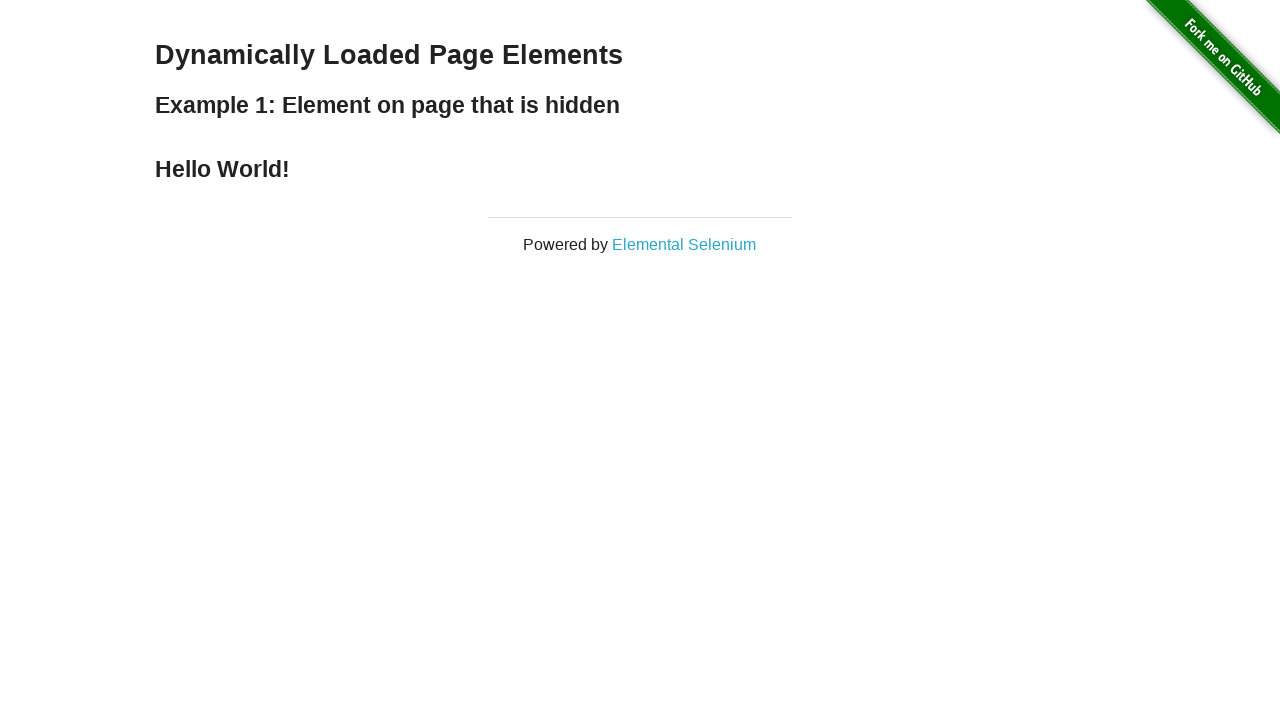

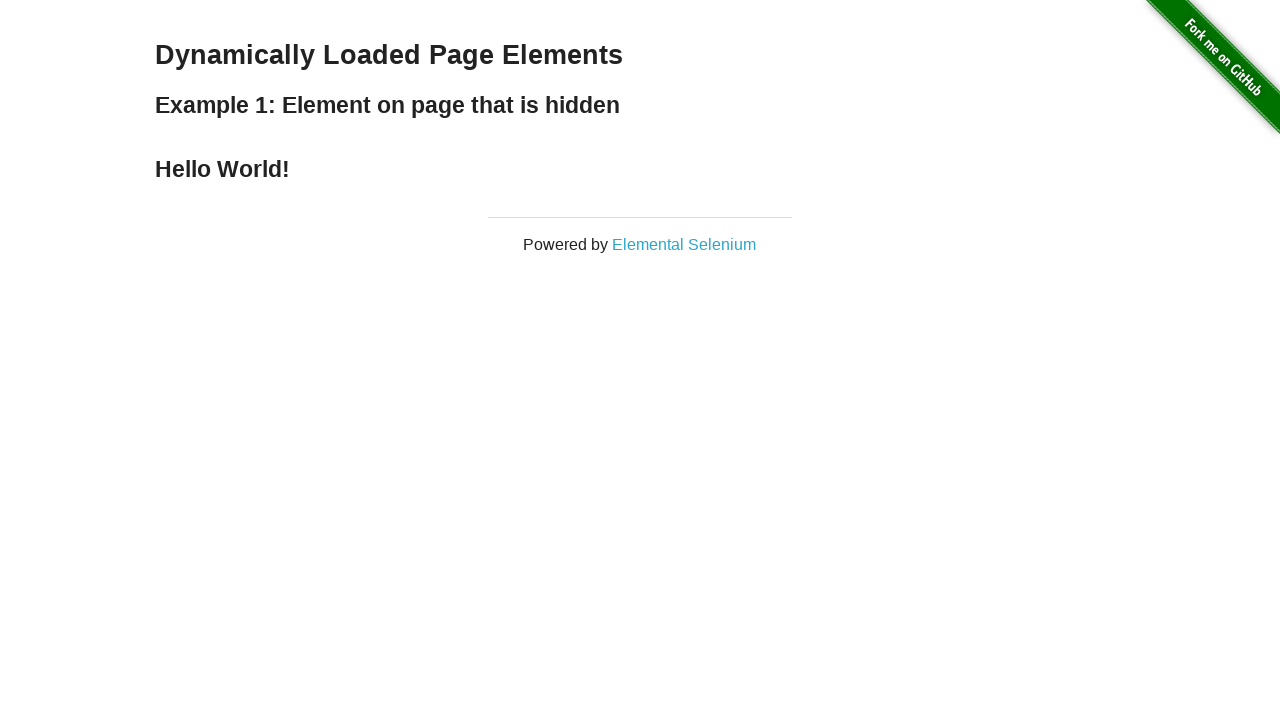